Tests alert handling by triggering an alert popup, reading its text, and accepting it

Starting URL: http://omayo.blogspot.com/

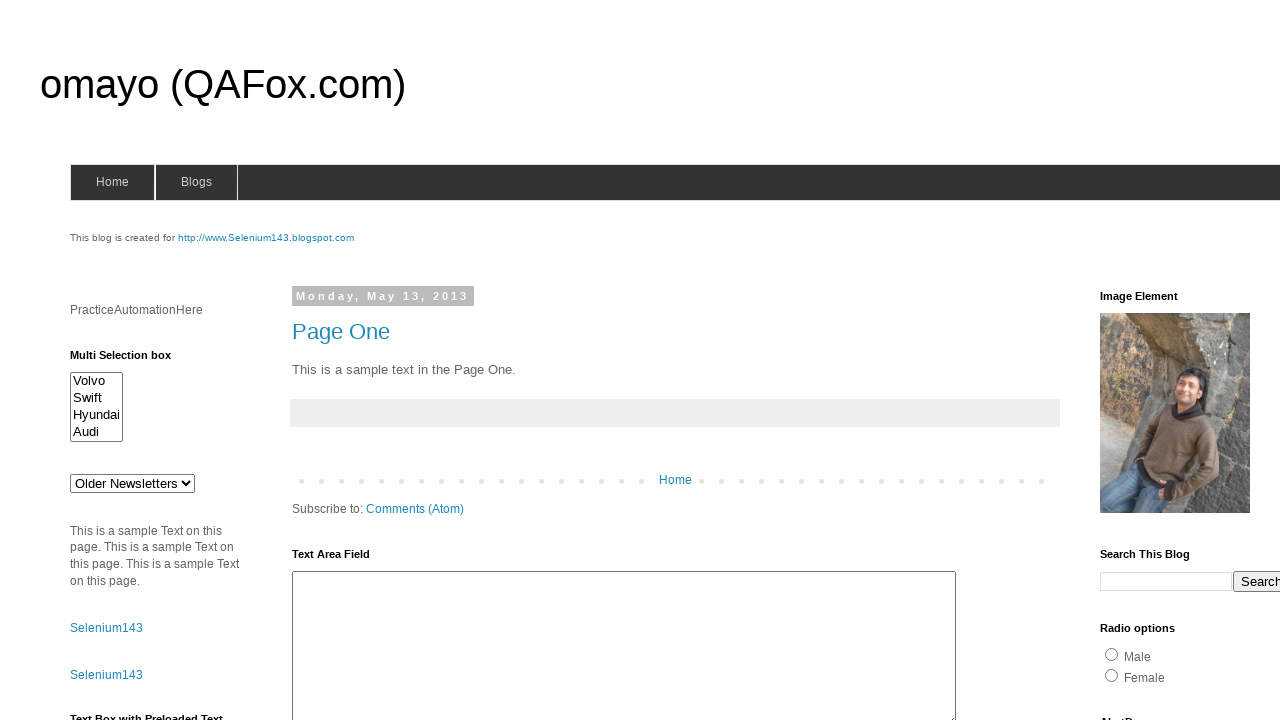

Clicked button to trigger alert popup at (1154, 361) on #alert1
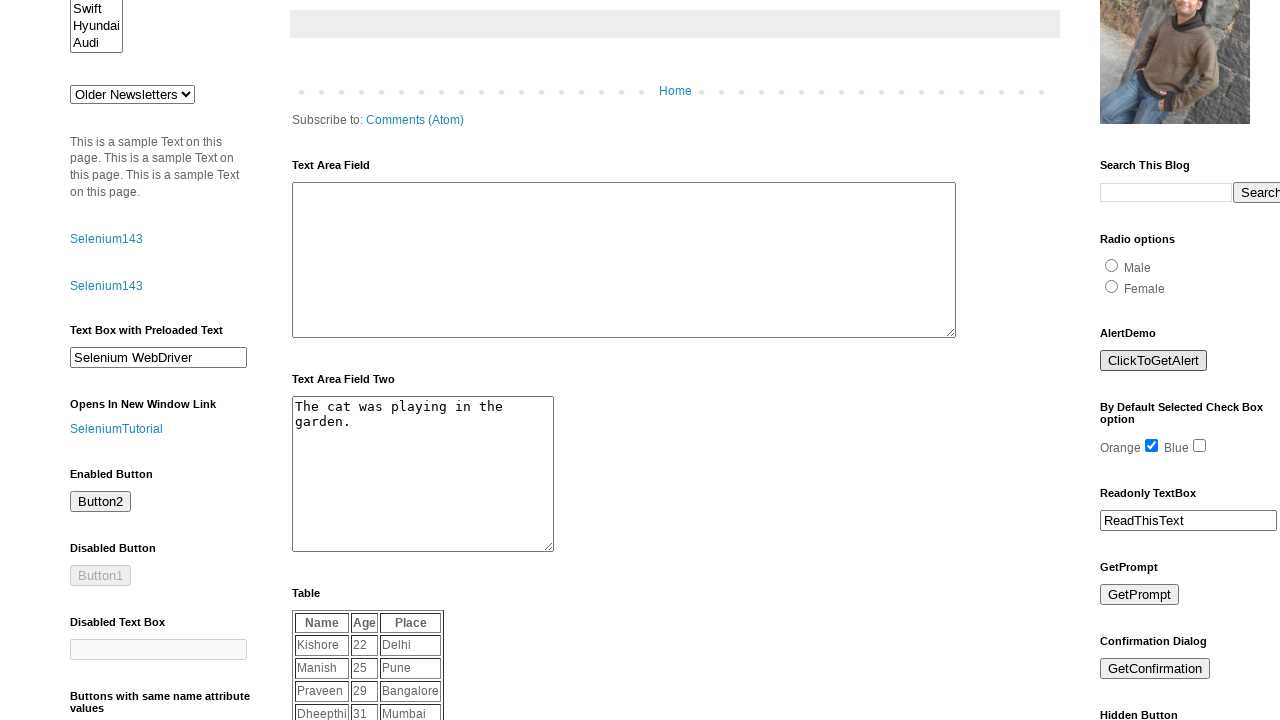

Set up dialog handler to accept alert
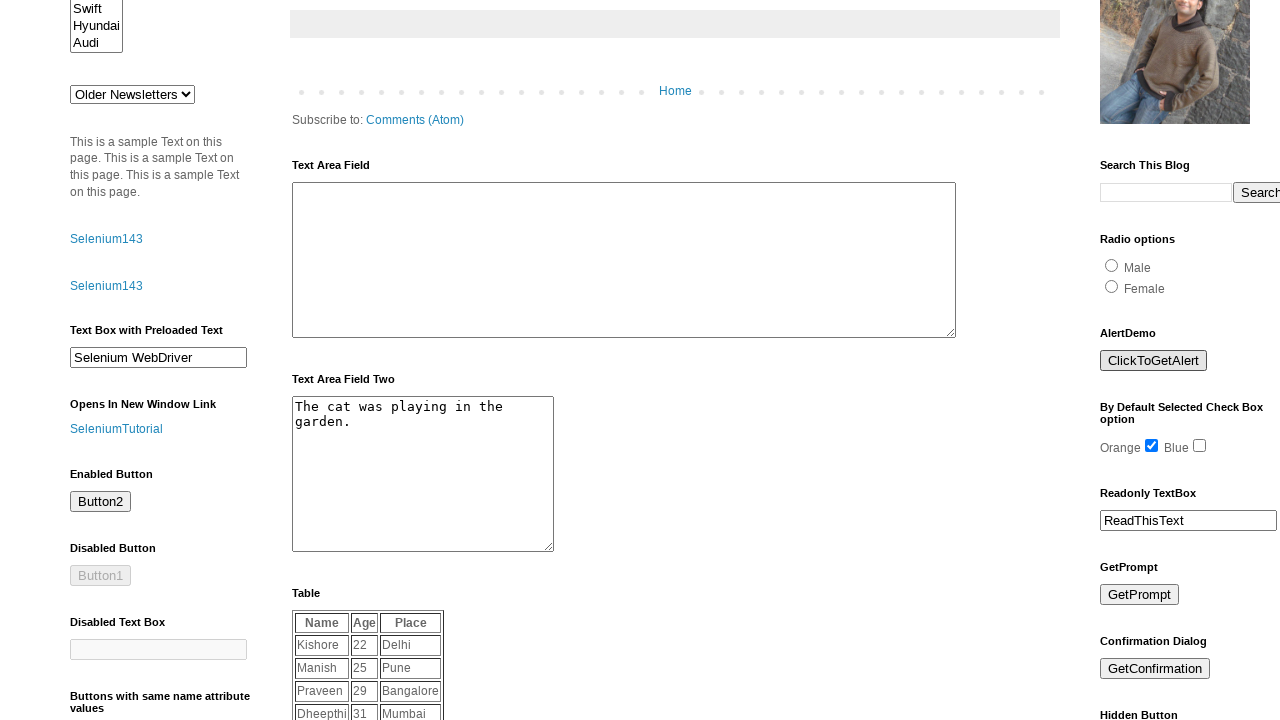

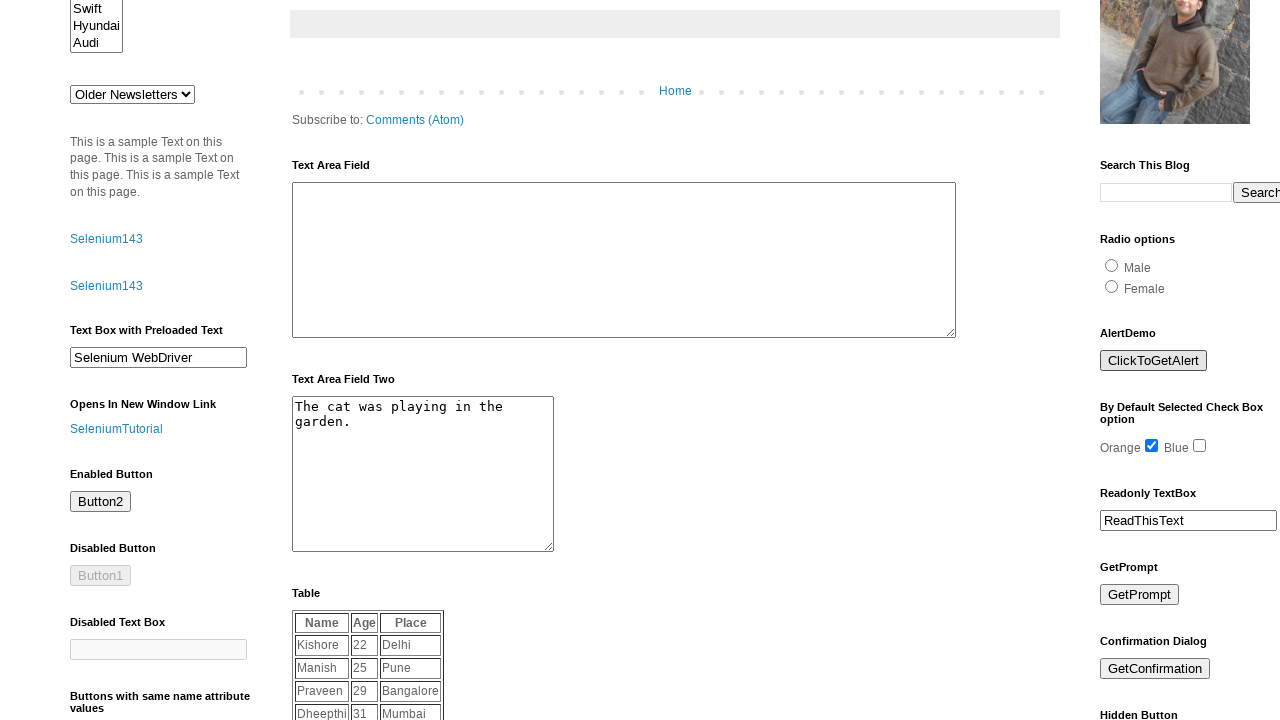